Navigates to The Cranberry Eagle news website and scrolls down the page to view content at the bottom of the page.

Starting URL: http://www.thecranberryeagle.com/

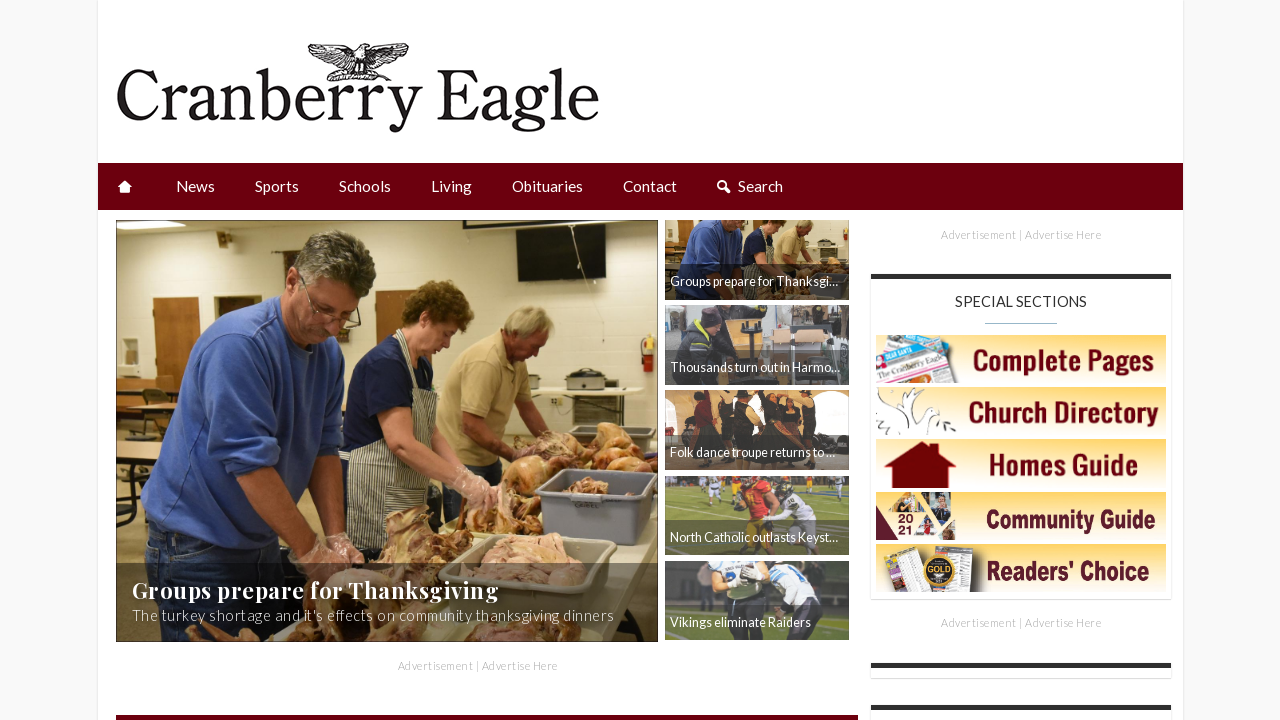

Page loaded - DOM content ready
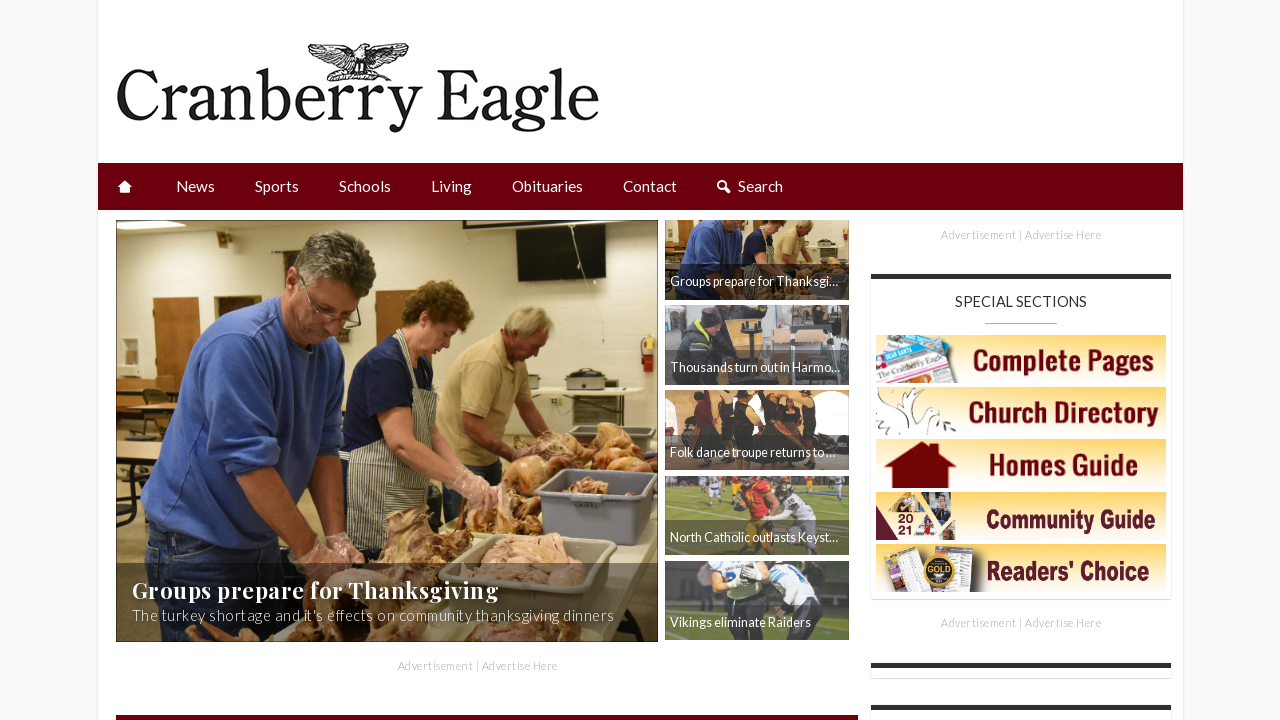

Scrolled down to 1500px to view content at bottom of page
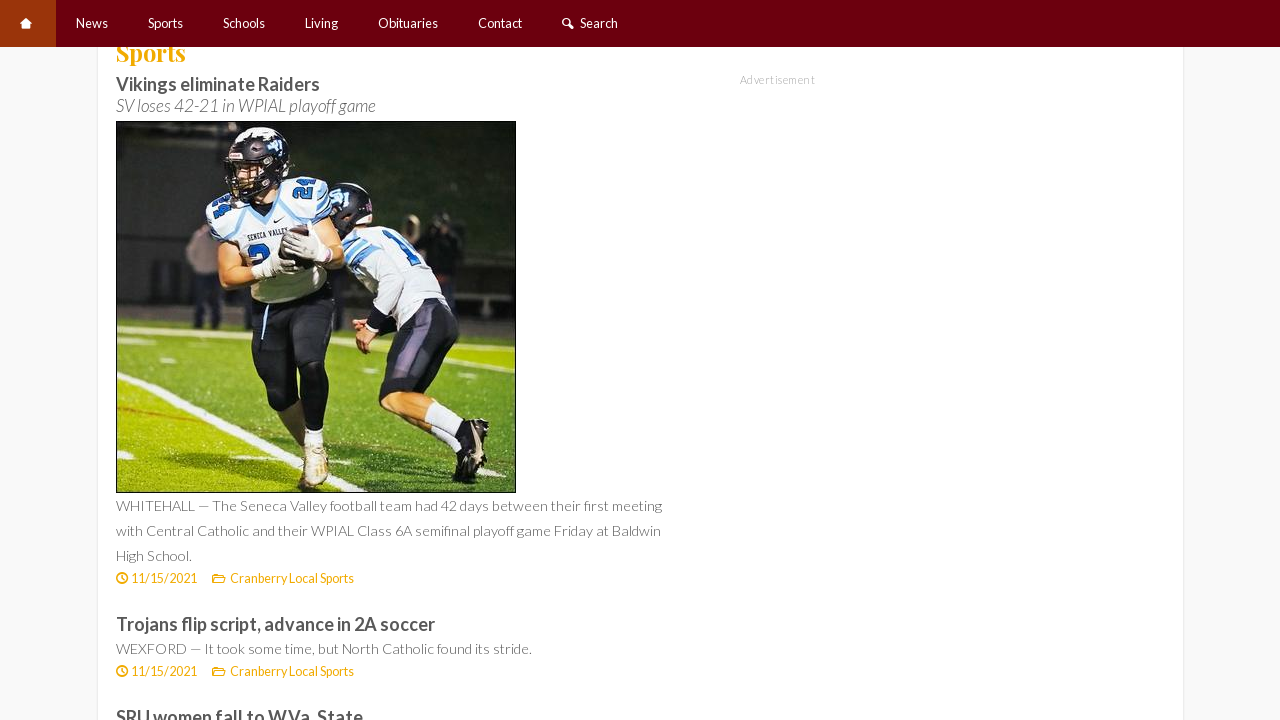

Waited 1000ms for lazy-loaded content to load
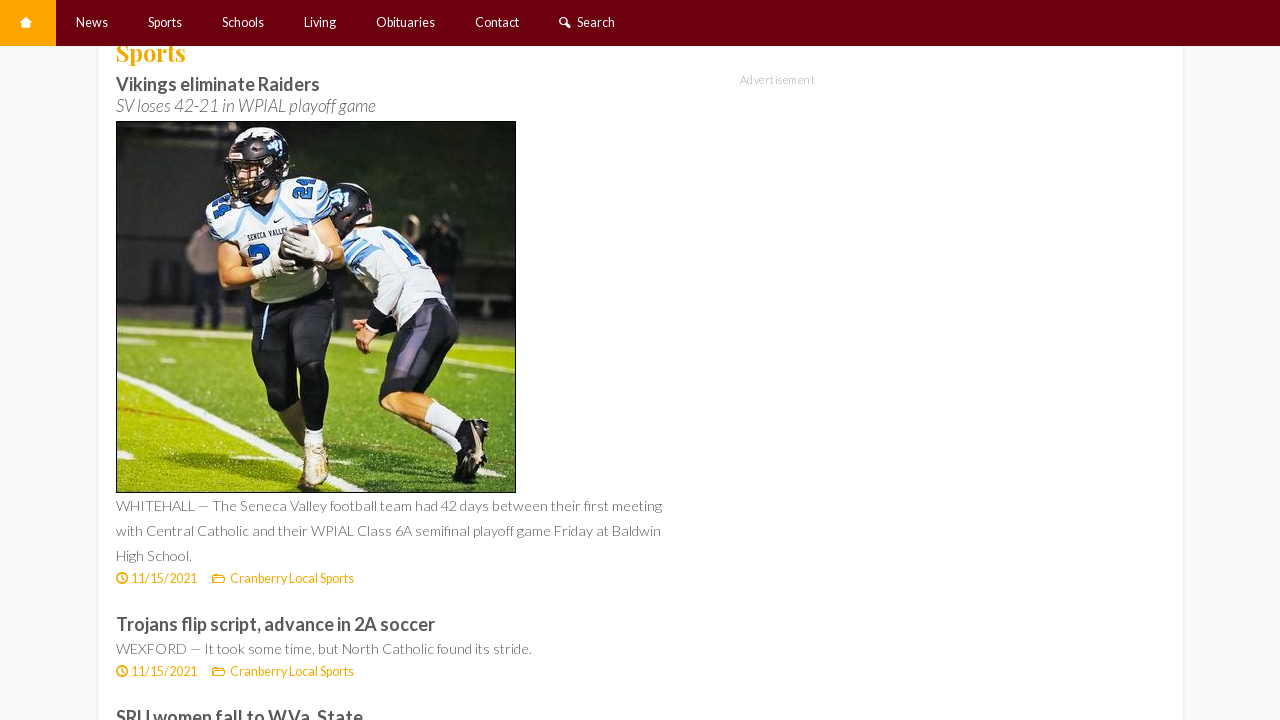

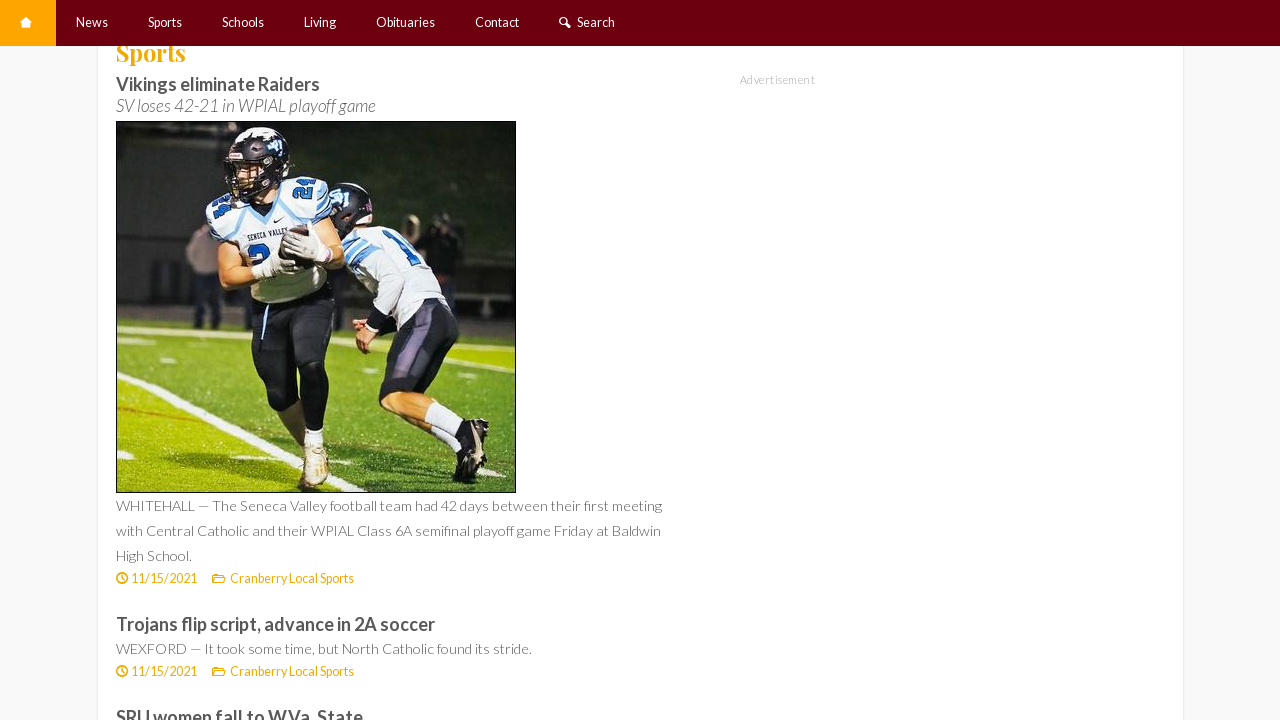